Creates a new paste on Pastebin with a title, code content, and 10-minute expiration, then verifies the inputs were set correctly before submitting.

Starting URL: https://pastebin.com

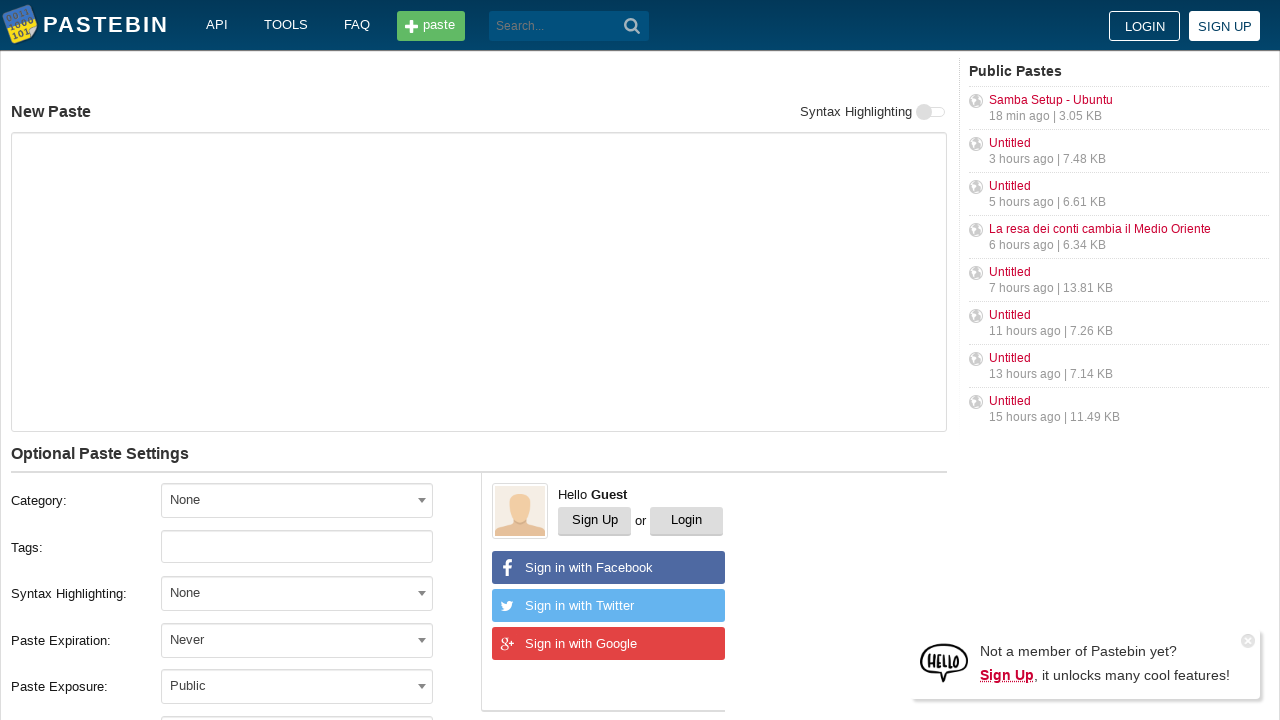

Filled code content textarea with 'Hello from WebDriver' on #postform-text
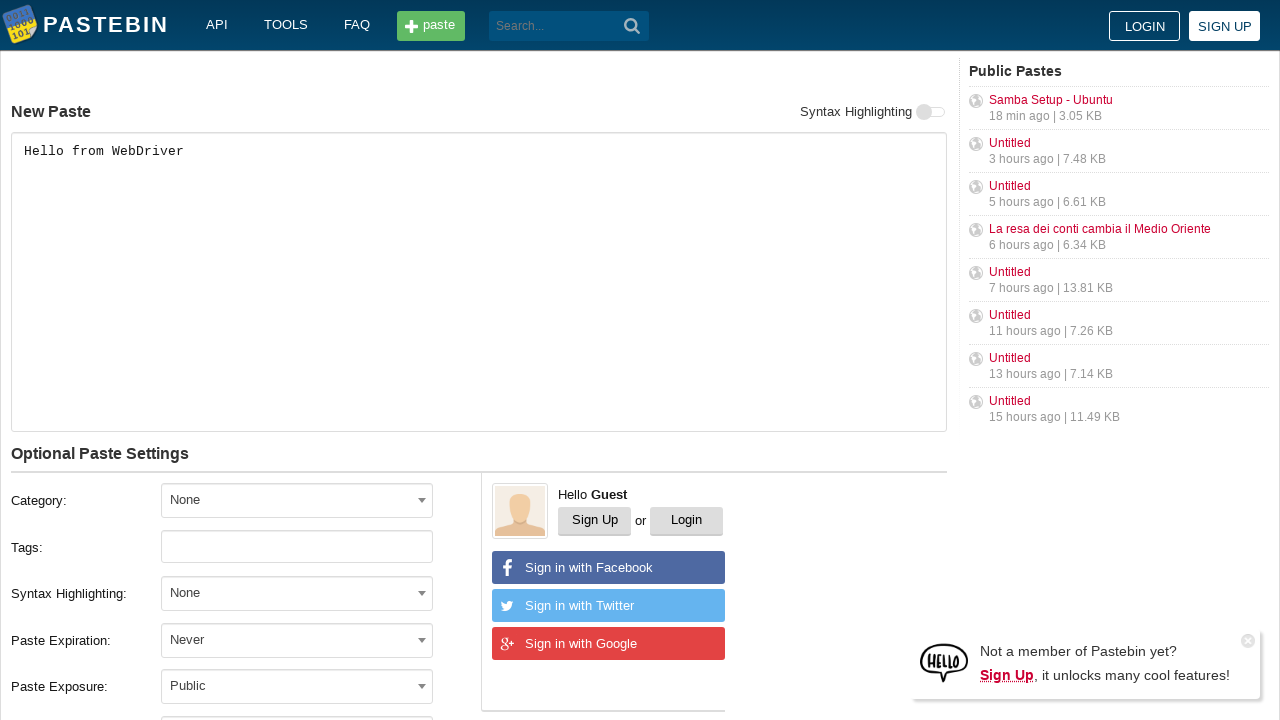

Clicked expiration dropdown to open options at (297, 640) on #select2-postform-expiration-container
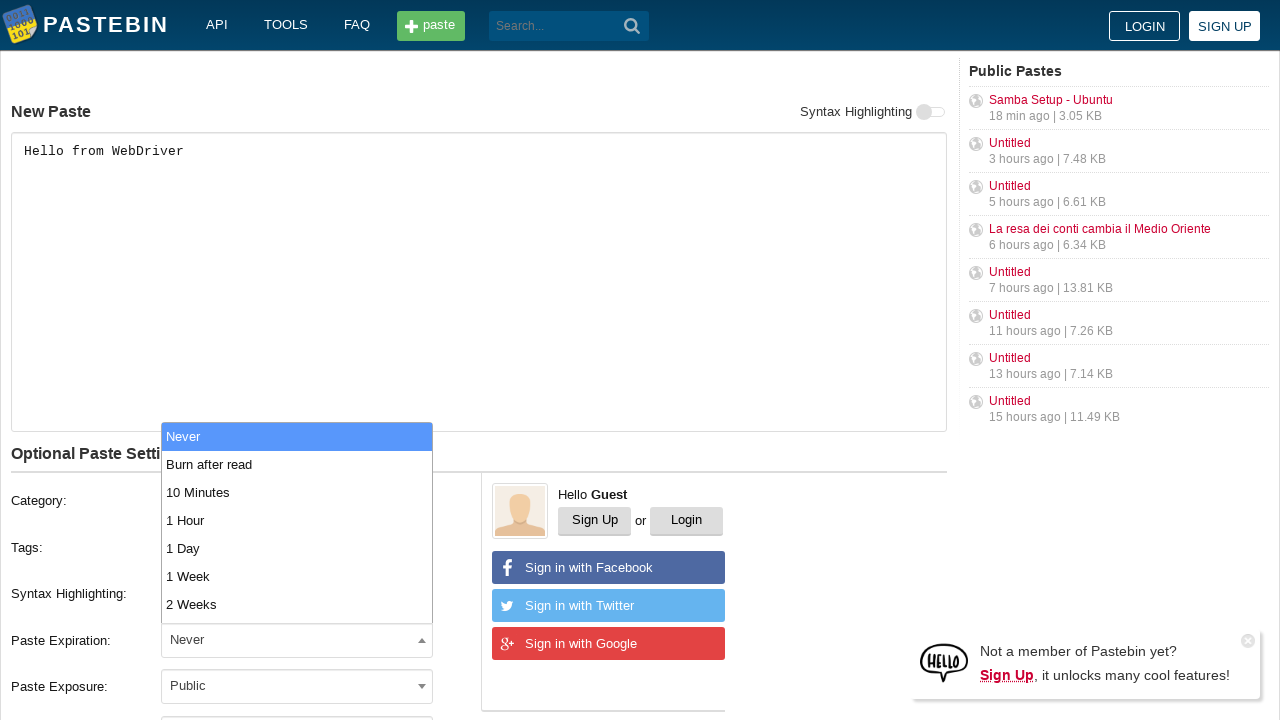

Dropdown options loaded and became visible
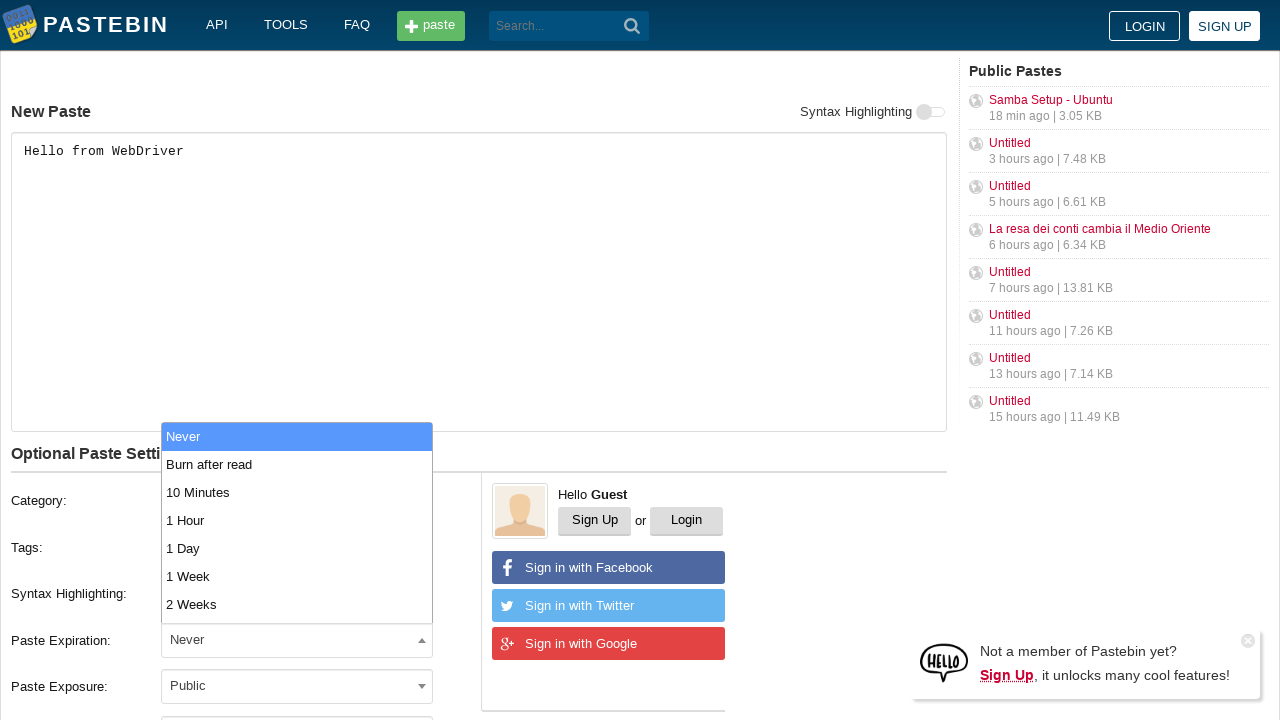

Selected '10 Minutes' expiration option from dropdown at (297, 492) on xpath=//li[contains(text(), '10 Minutes')]
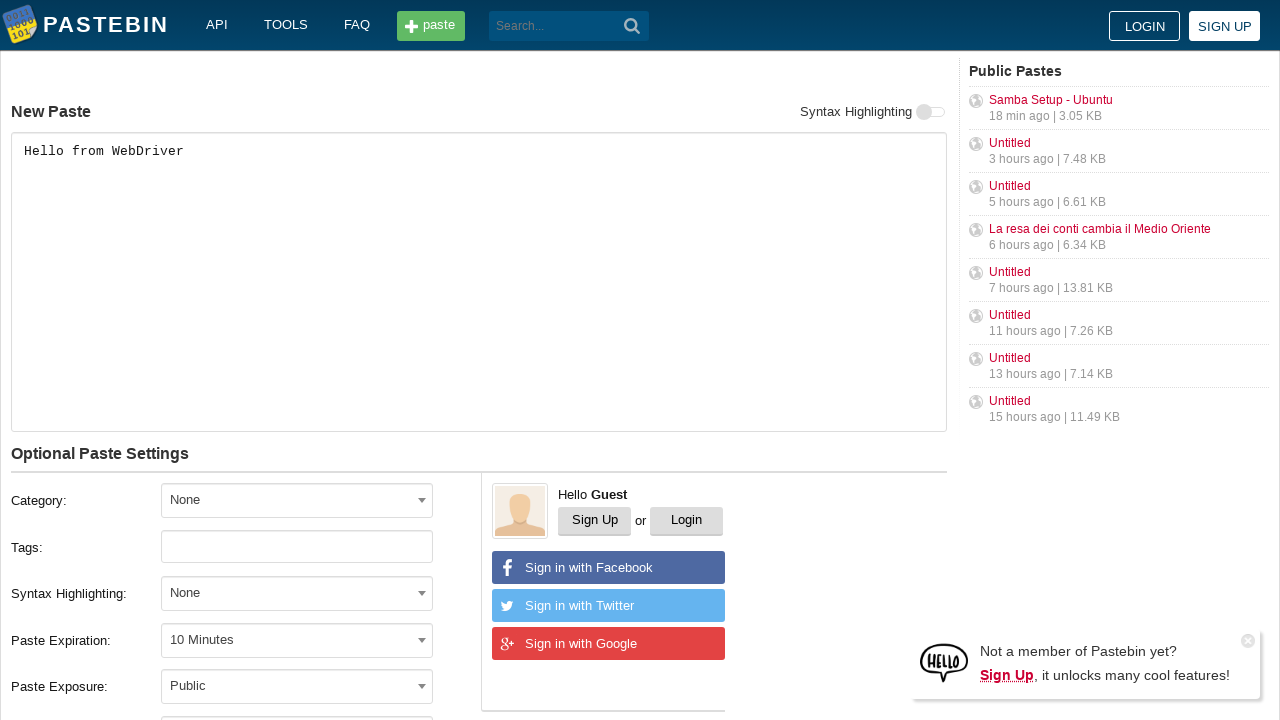

Filled paste title field with 'helloweb' on #postform-name
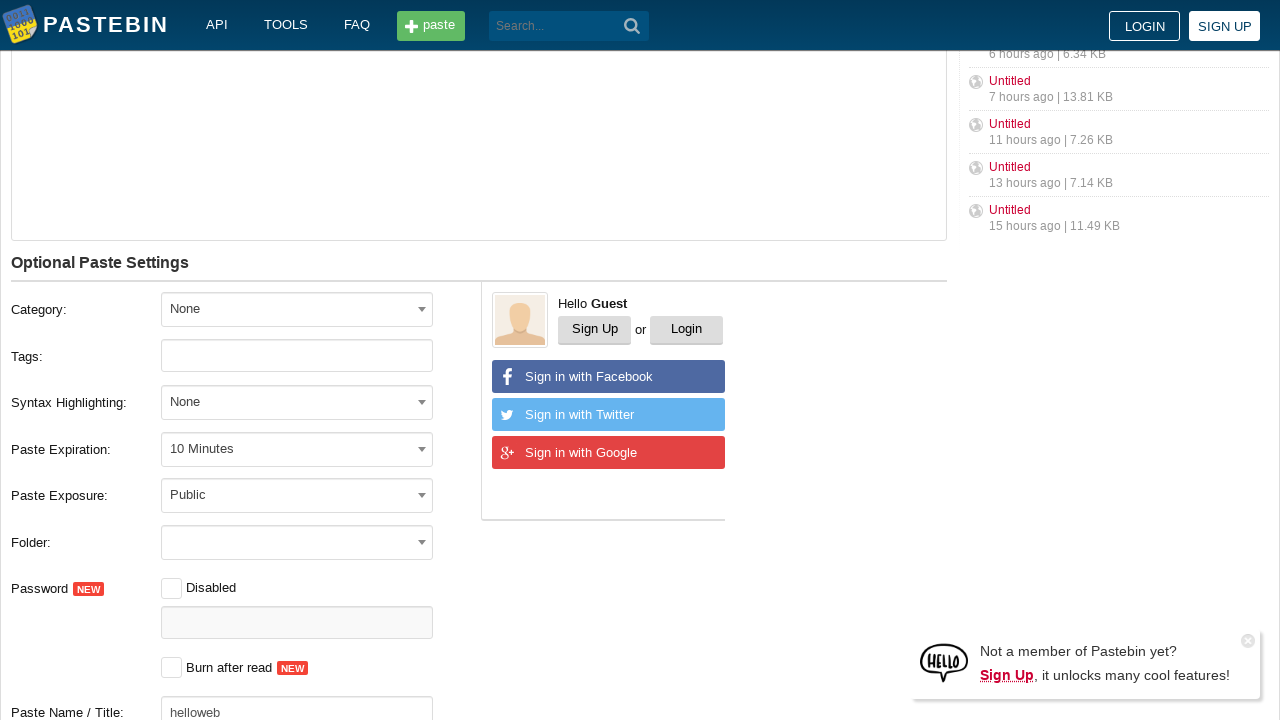

Clicked 'Create New Paste' submit button at (632, 26) on button[type='submit']
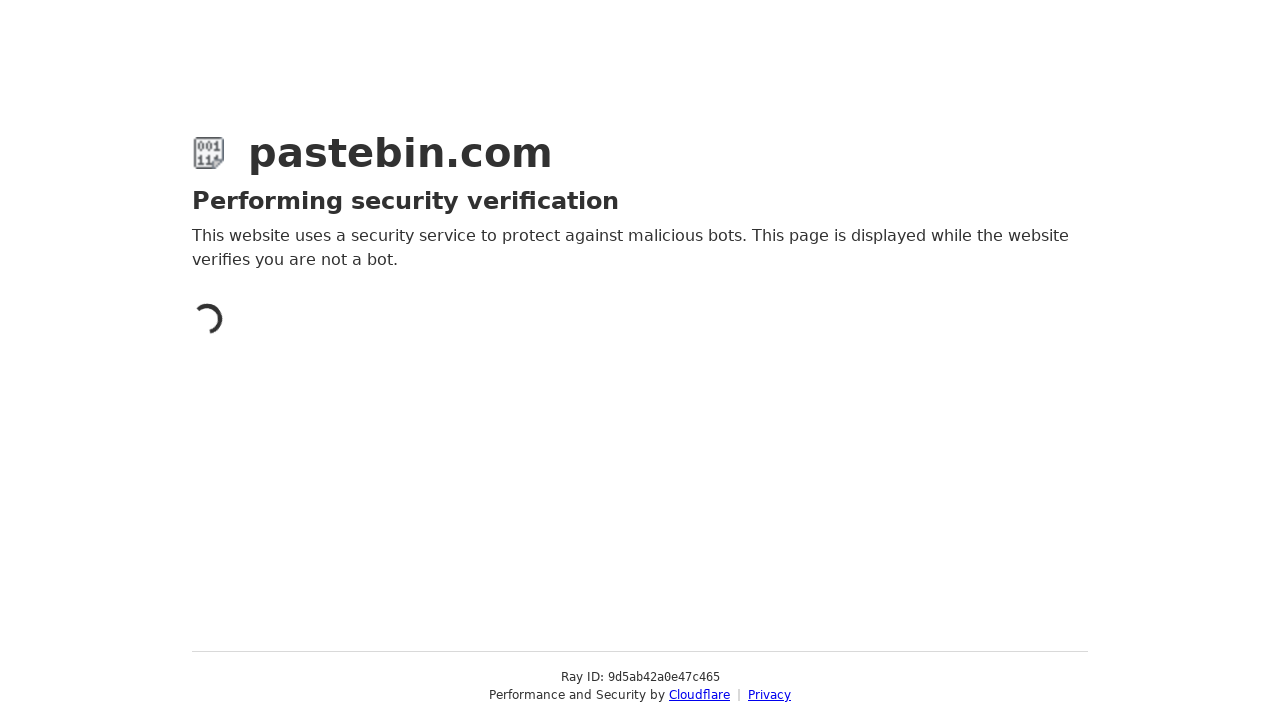

New paste page loaded successfully
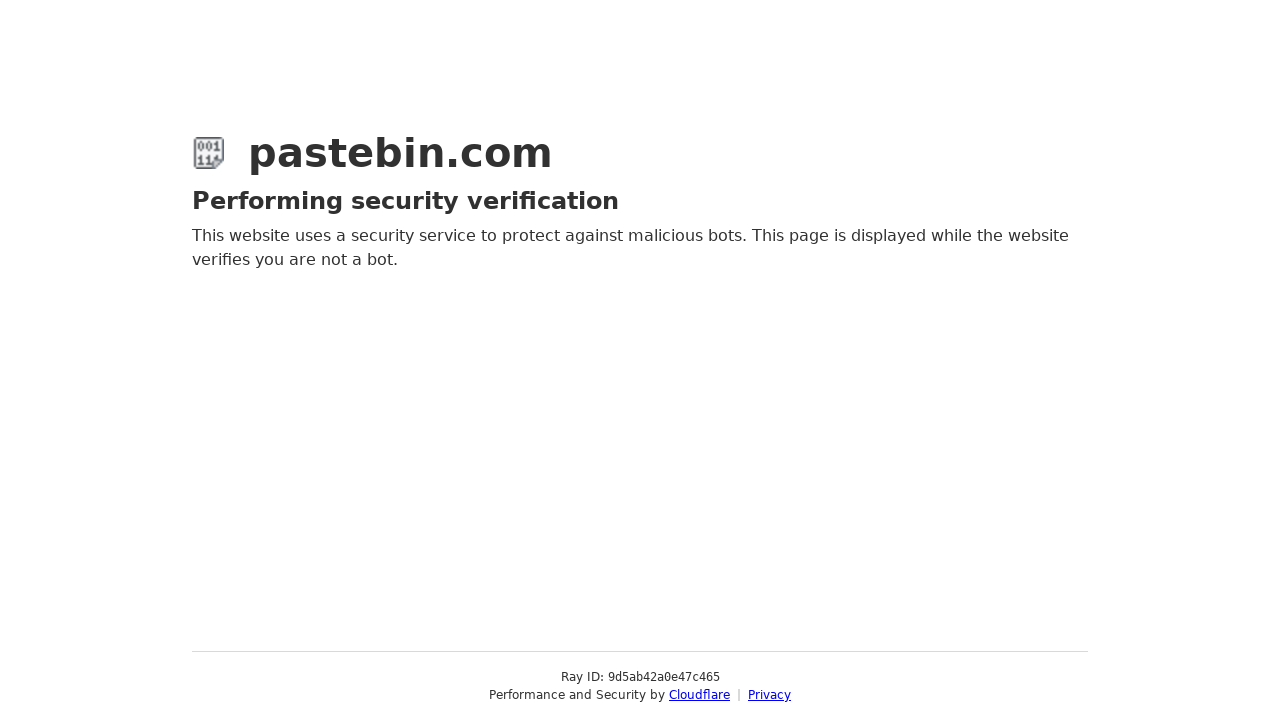

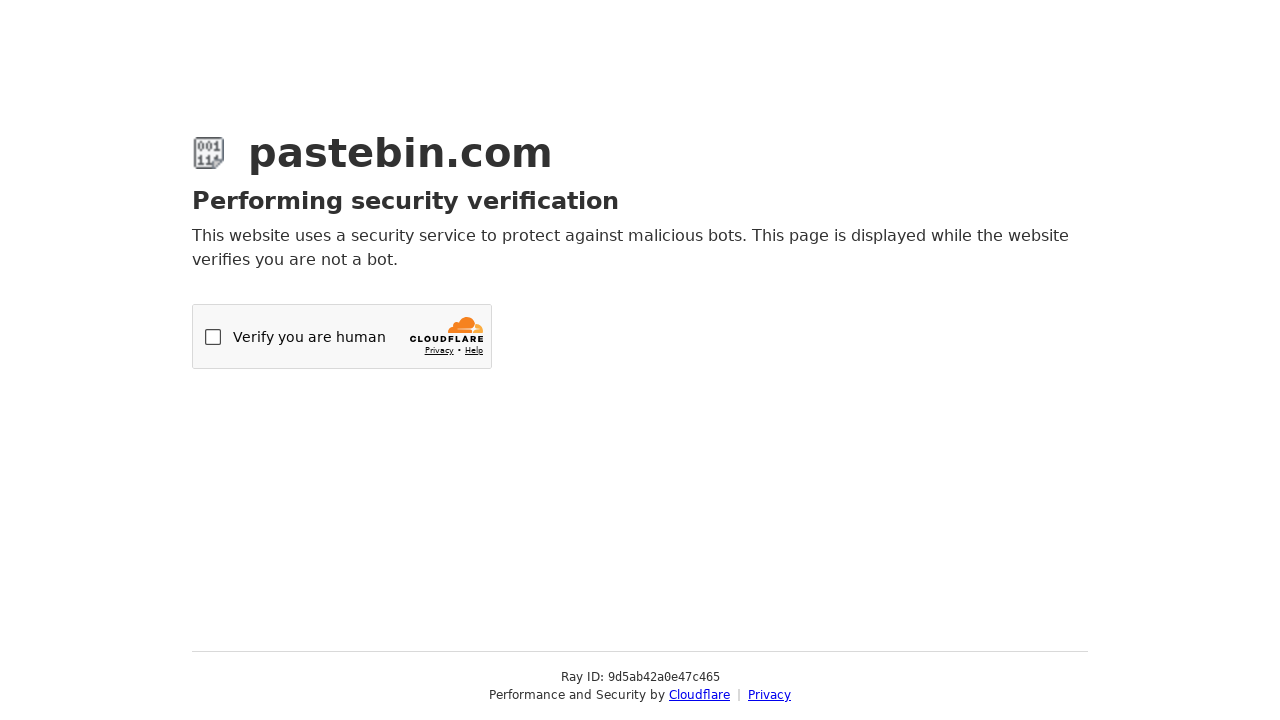